Tests file upload functionality by uploading a file to a file input element on a form

Starting URL: http://suninjuly.github.io/file_input.html

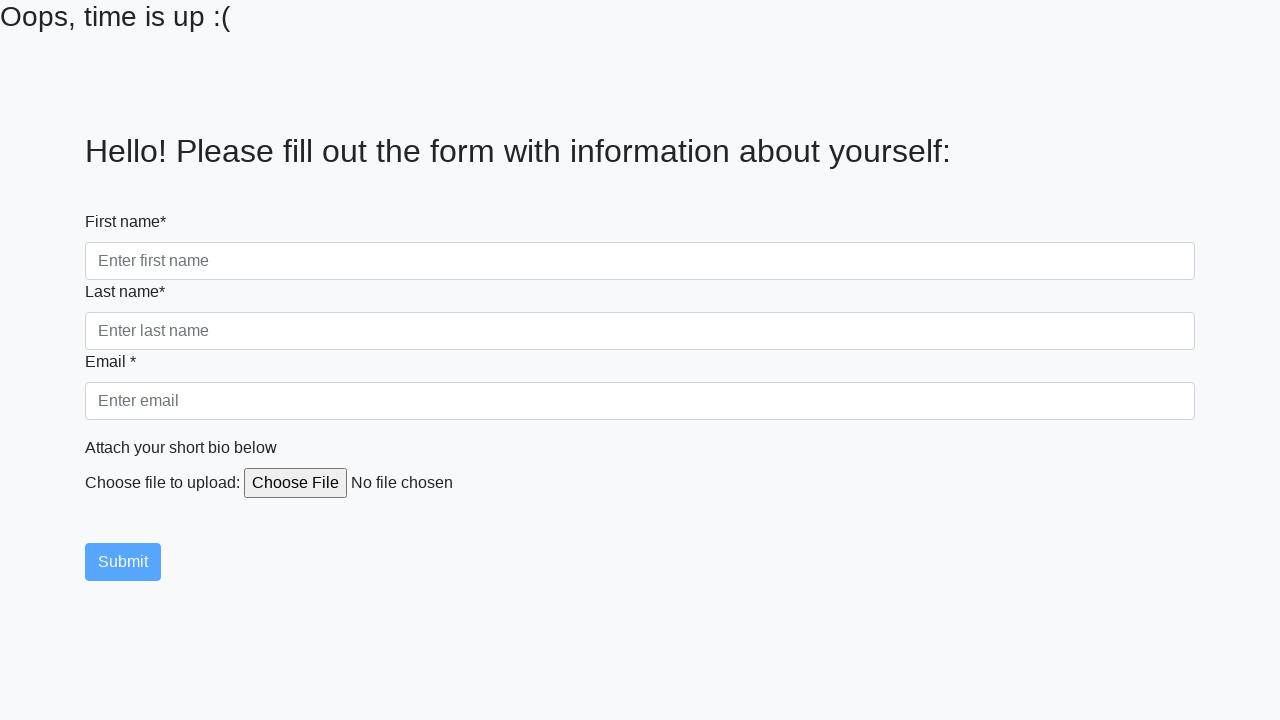

Created temporary test file for upload
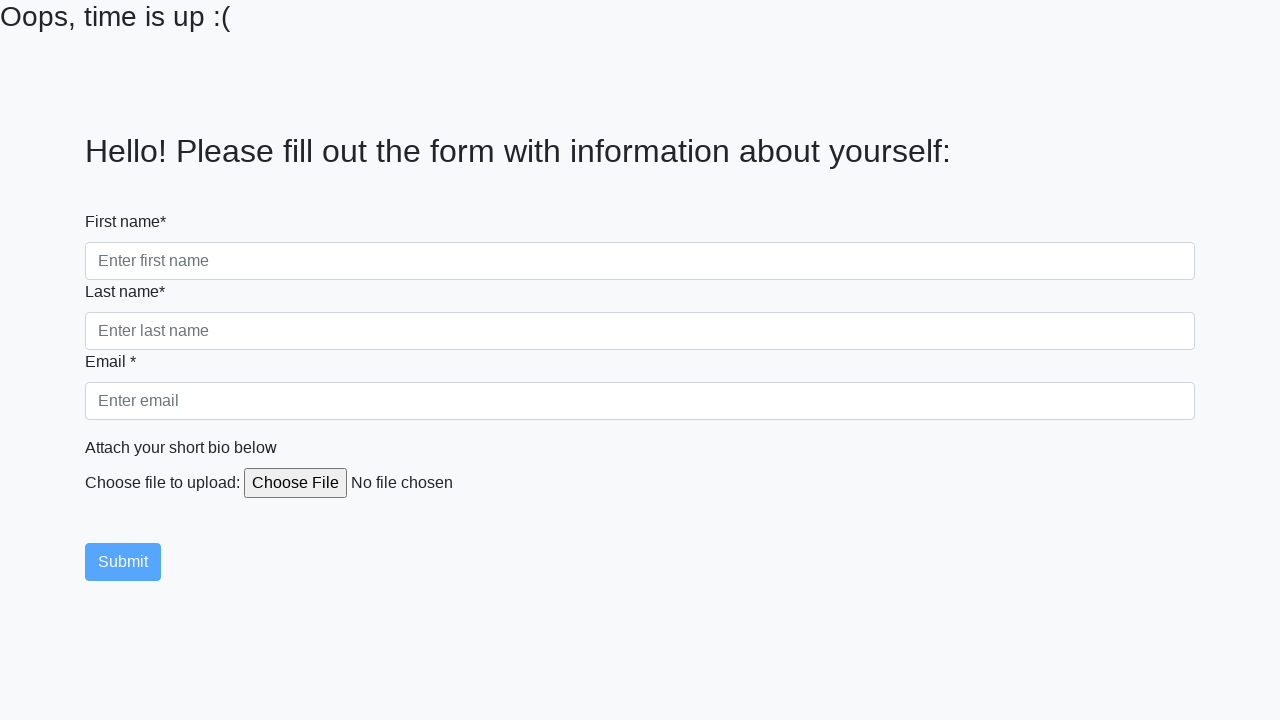

Uploaded file to file input element
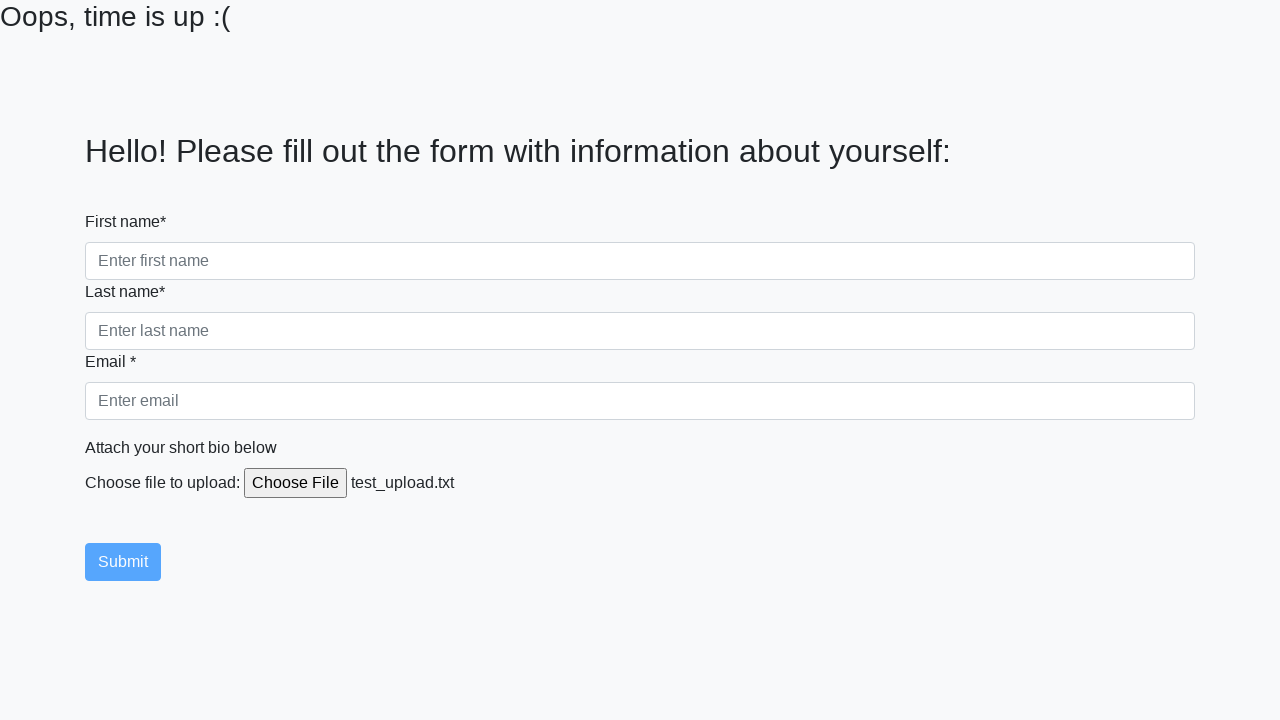

Cleaned up temporary test file
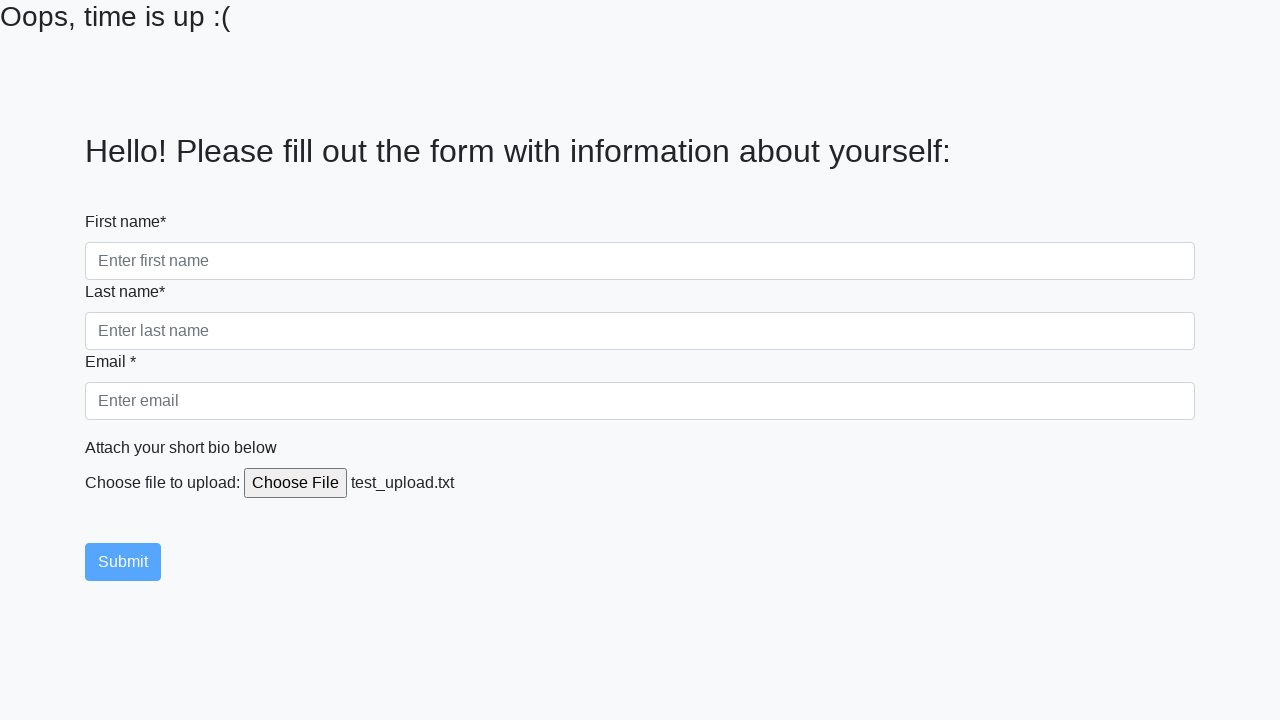

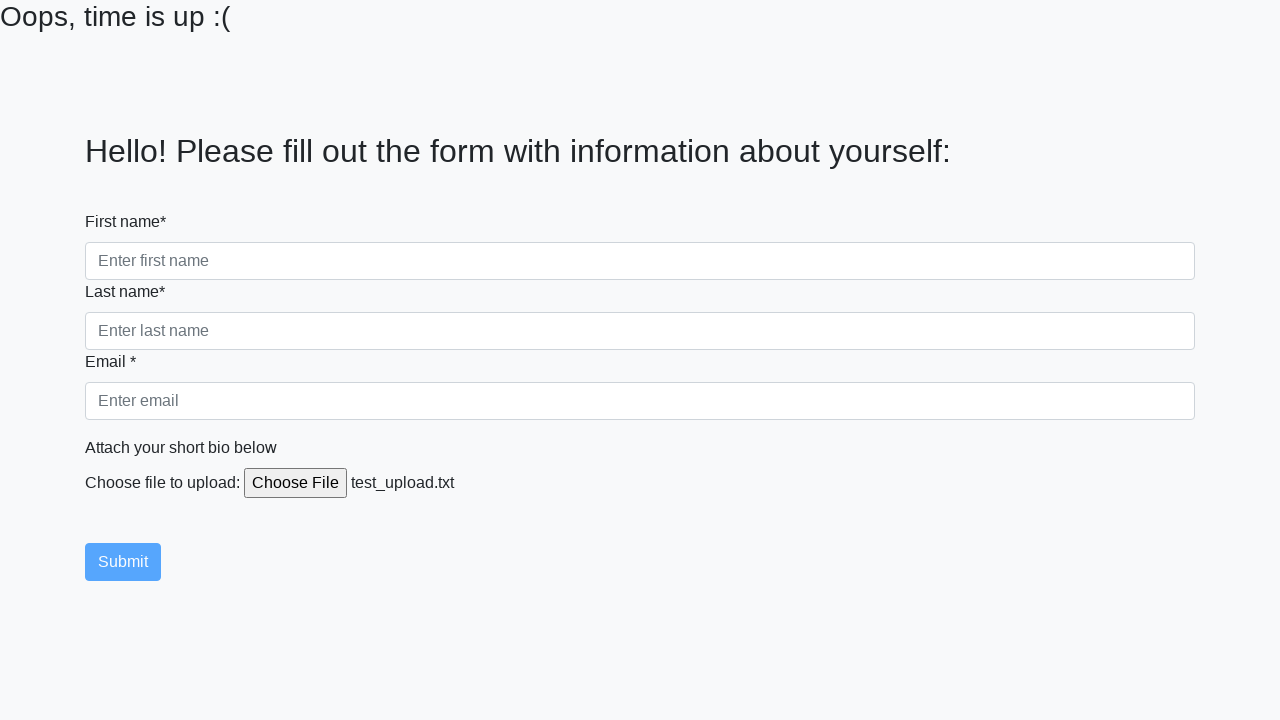